Tests a registration form by filling in personal details including first name, last name, address, email, selecting gender, language, and skills on a demo automation testing website.

Starting URL: http://demo.automationtesting.in/Register.html

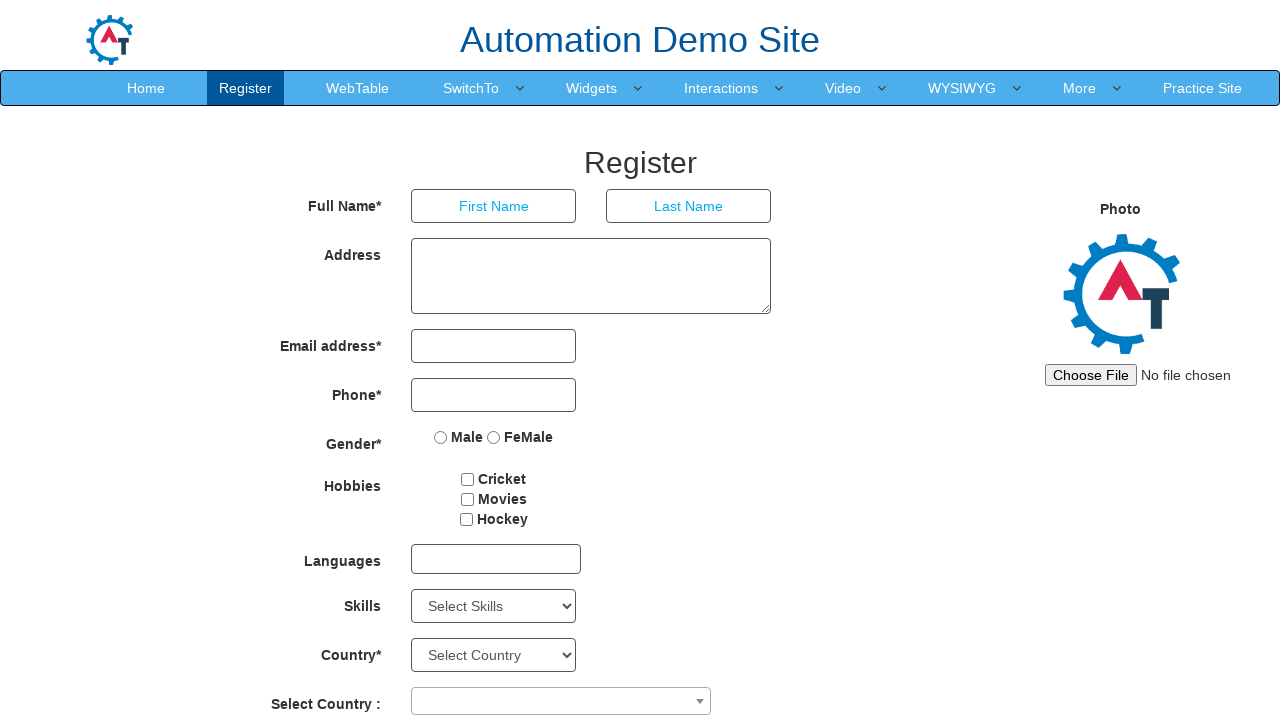

Waited for page to load (2 seconds)
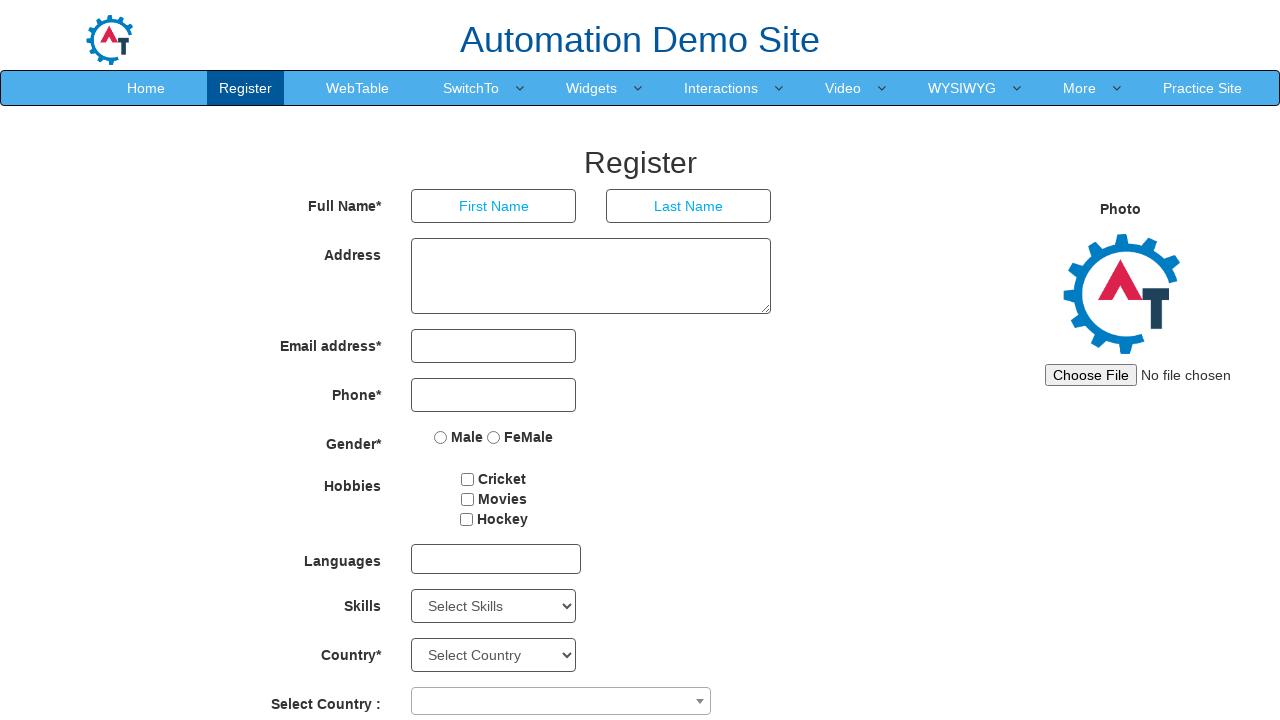

Filled first name field with 'Digital' on input[ng-model='FirstName']
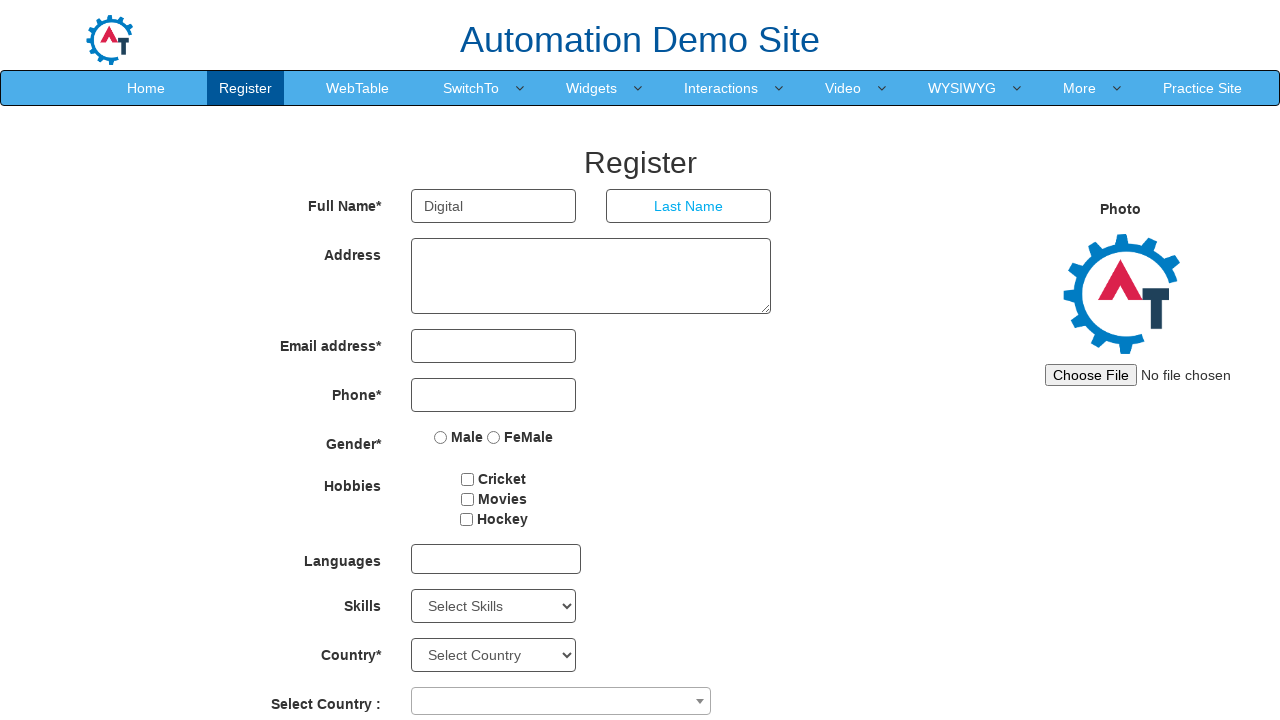

Filled last name field with 'Cutlet' on input[ng-model='LastName']
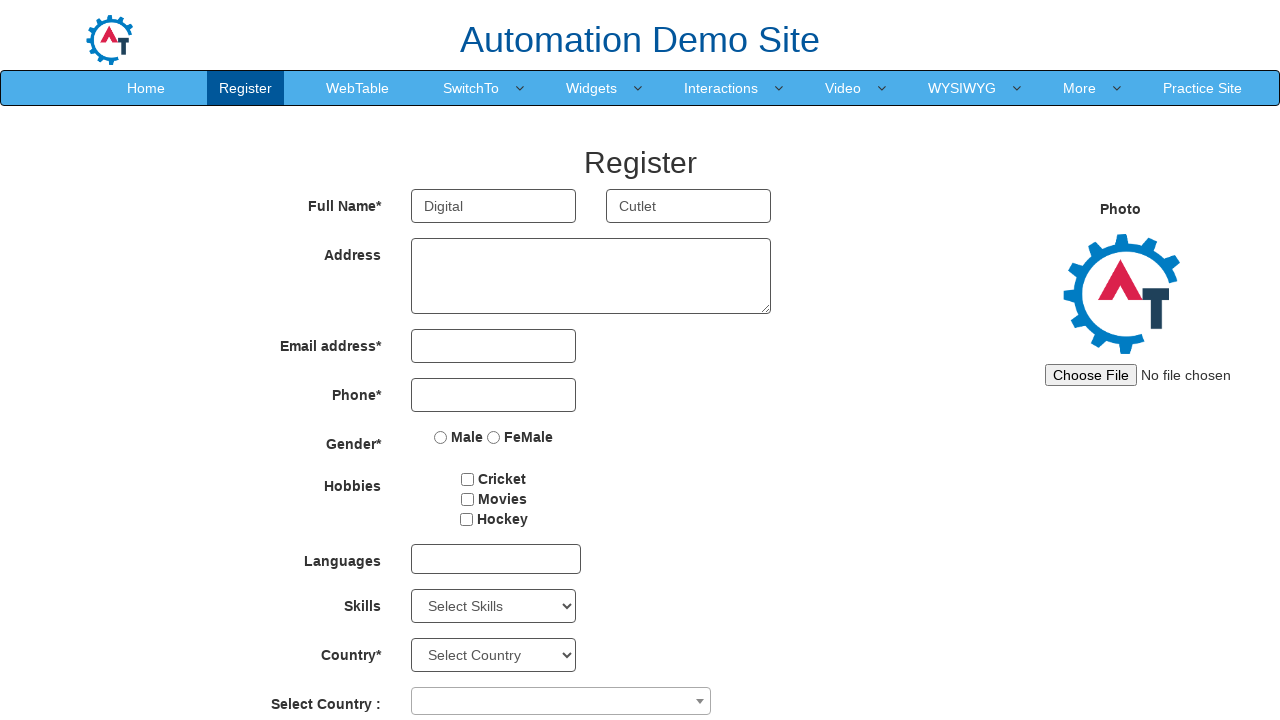

Filled address field with '1326 the alameda' on textarea[ng-model='Adress']
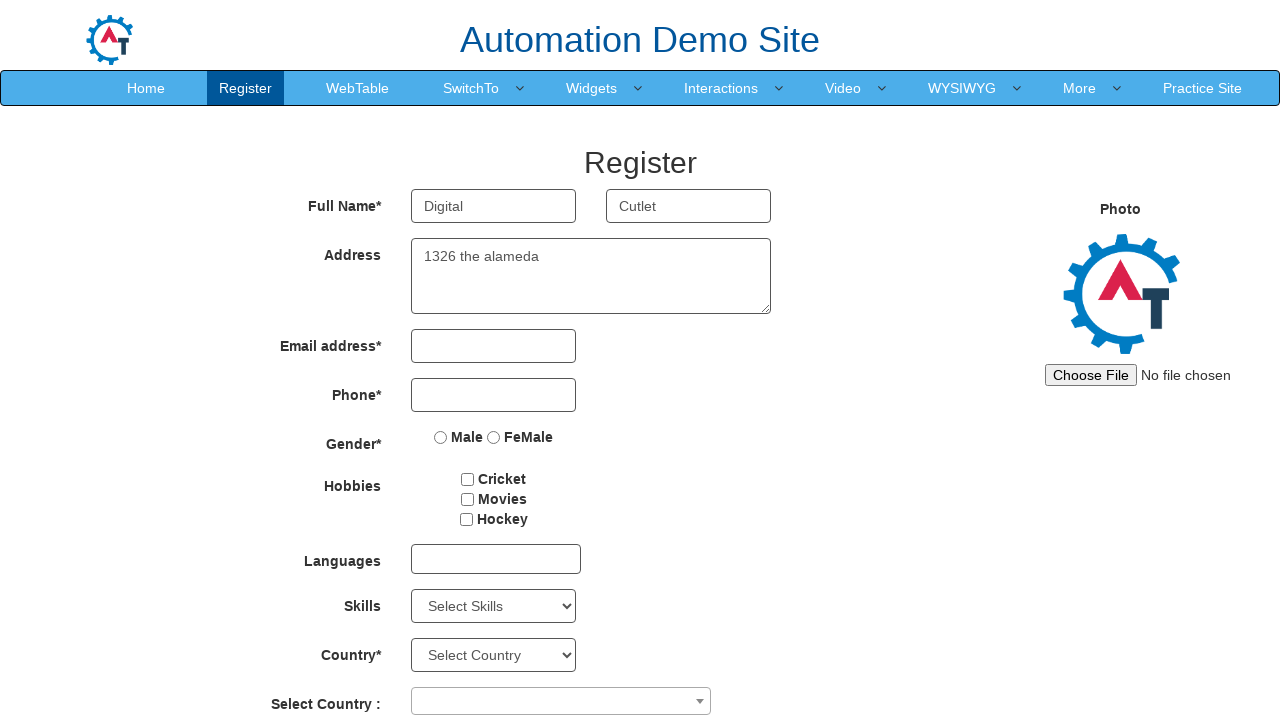

Filled email field with 'testuser7294@example.com' on input[type='email']
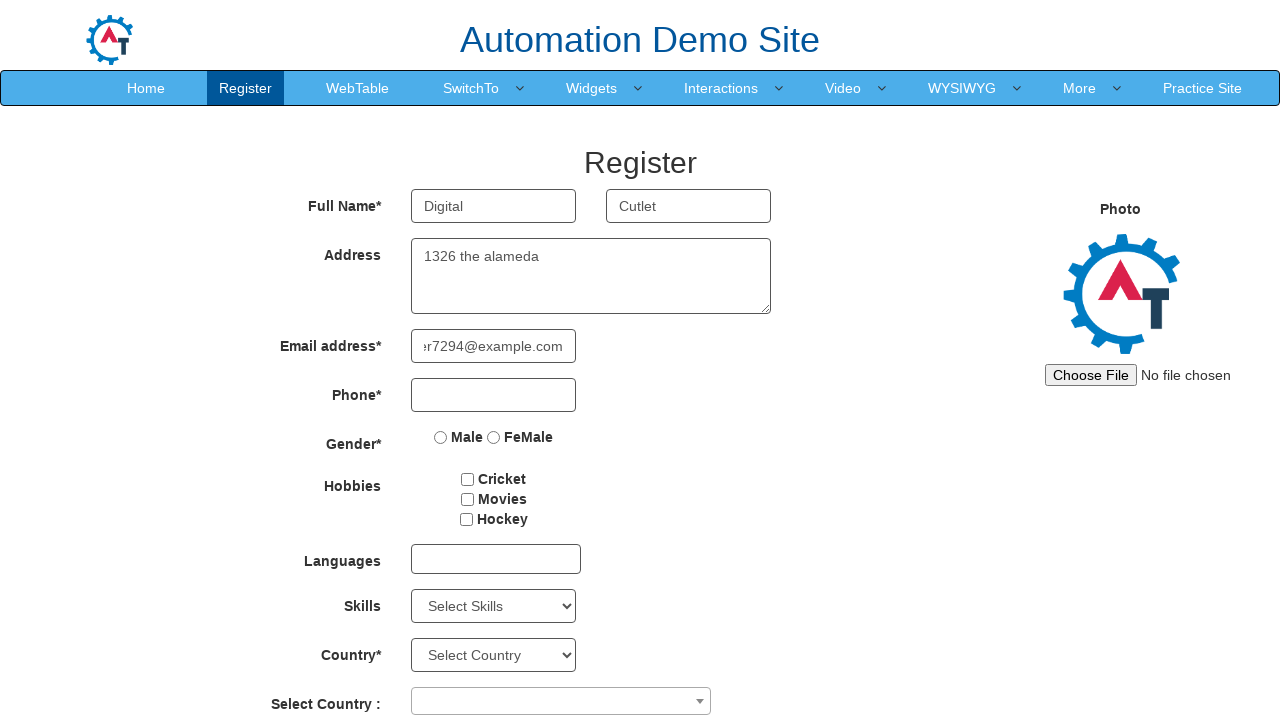

Selected Male gender option at (441, 437) on input[name='radiooptions'][value='Male']
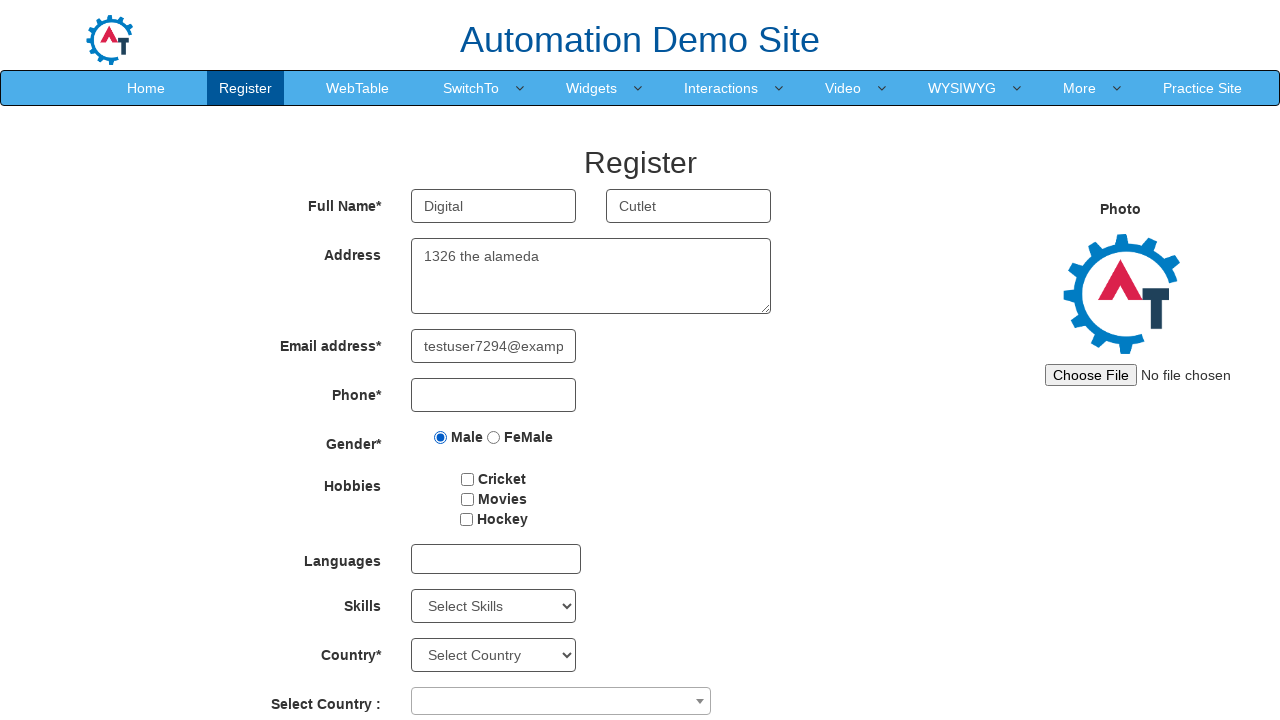

Clicked language dropdown to open options at (496, 559) on #msdd
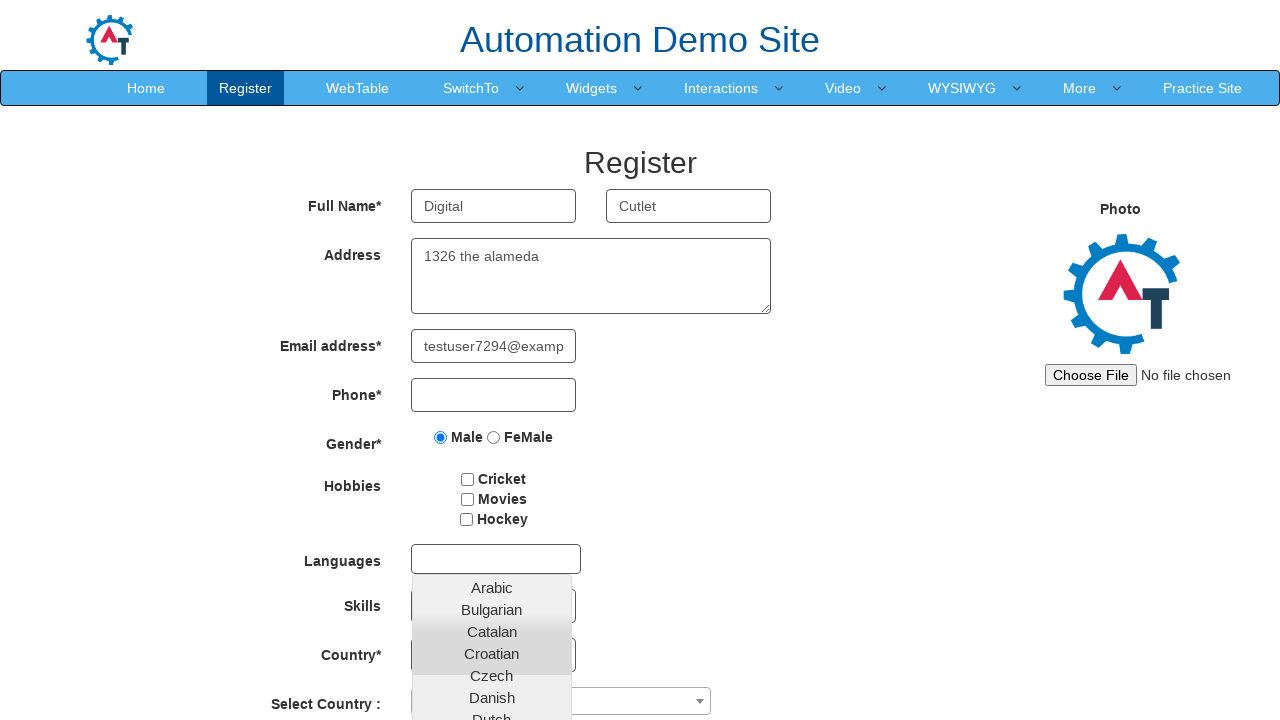

Selected English from language dropdown at (492, 457) on xpath=//a[contains(text(),'English')]
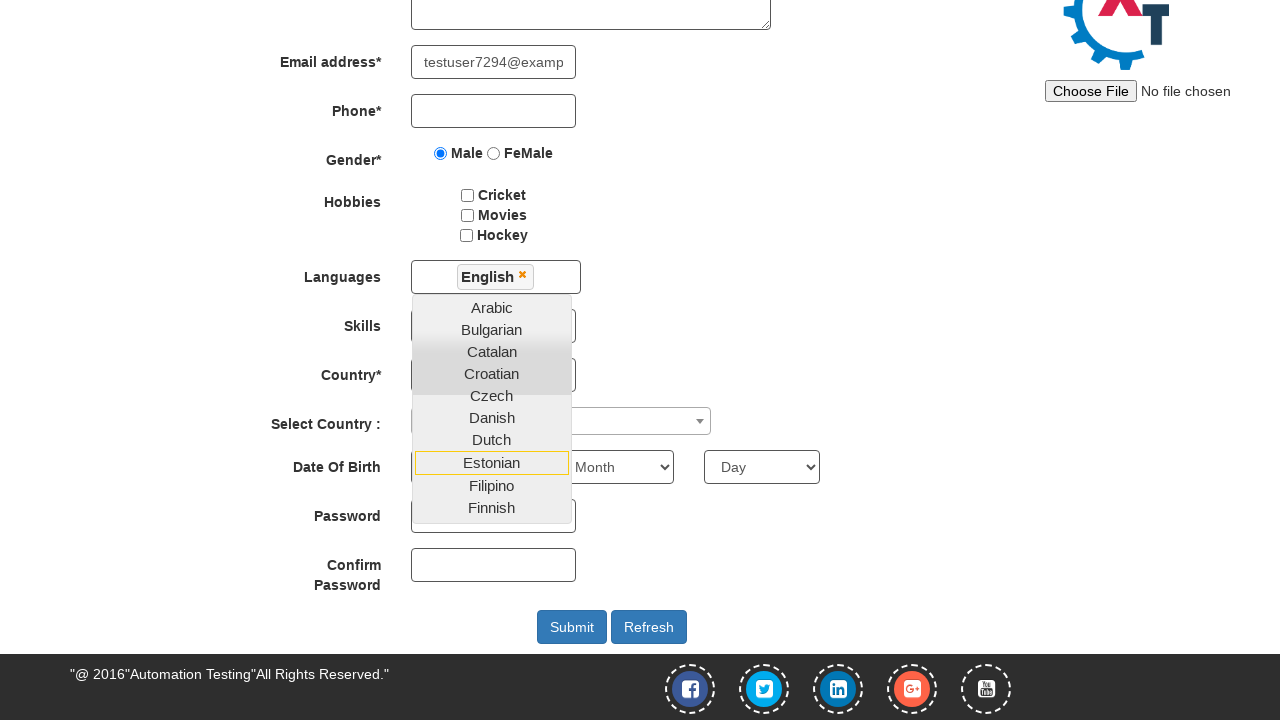

Selected Java from skills dropdown on select#Skills
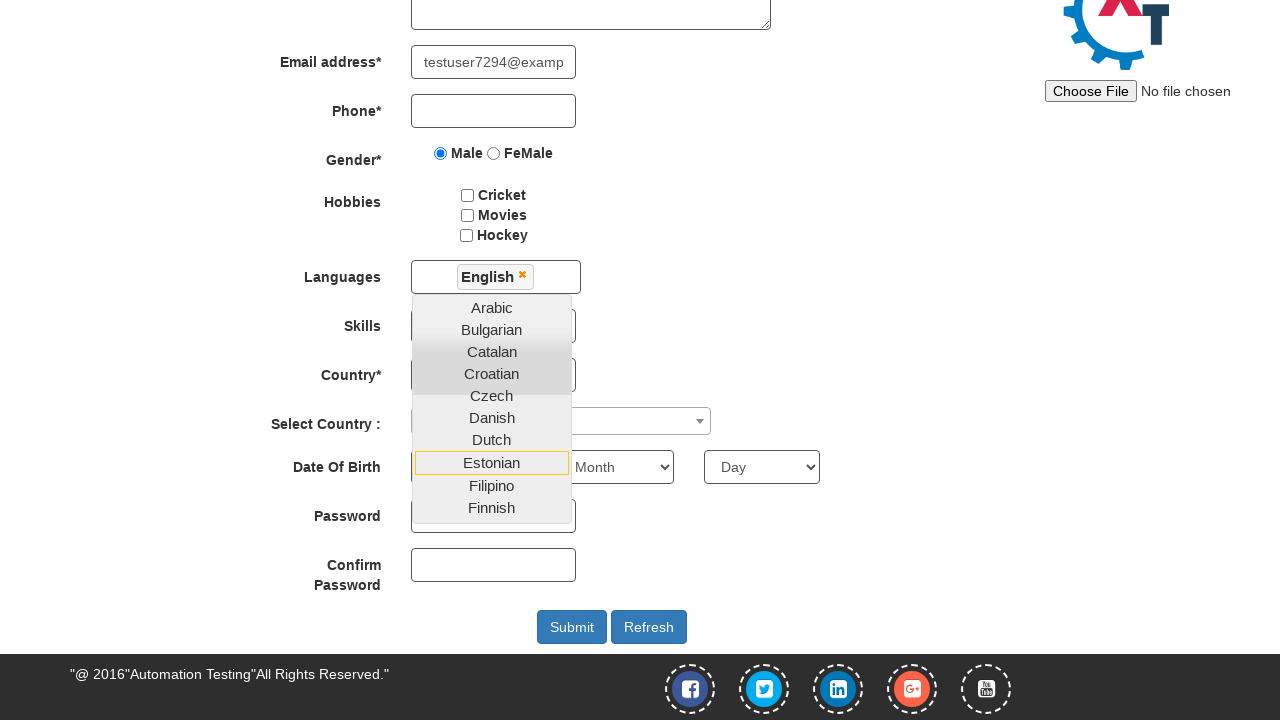

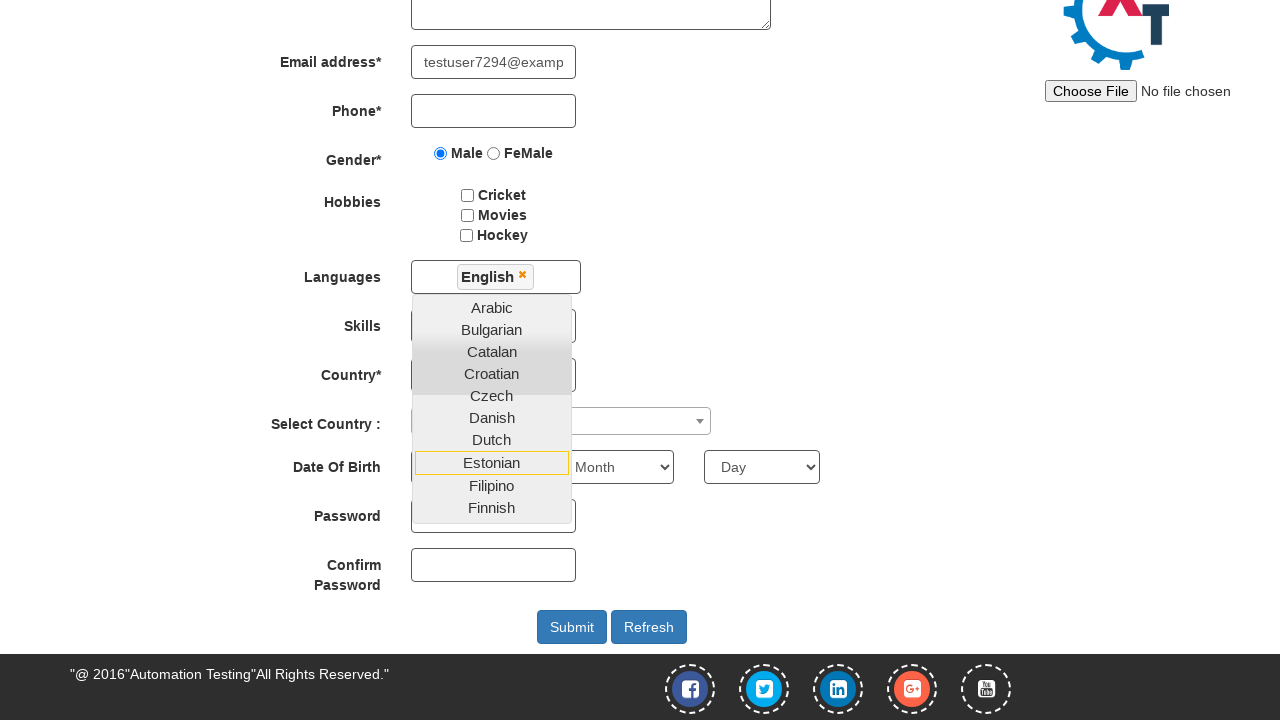